Tests a math problem form by reading two numbers, calculating their sum, selecting the result from a dropdown, and submitting the form

Starting URL: http://suninjuly.github.io/selects1.html

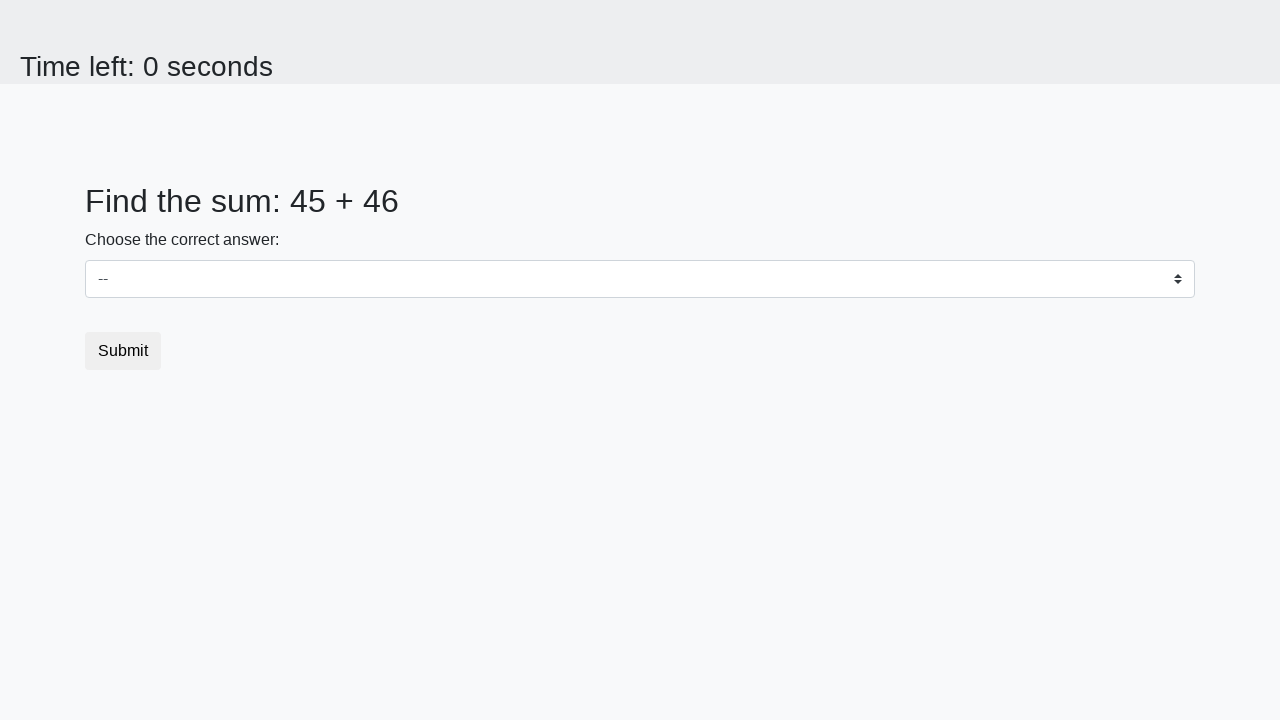

Retrieved first number from #num1 element
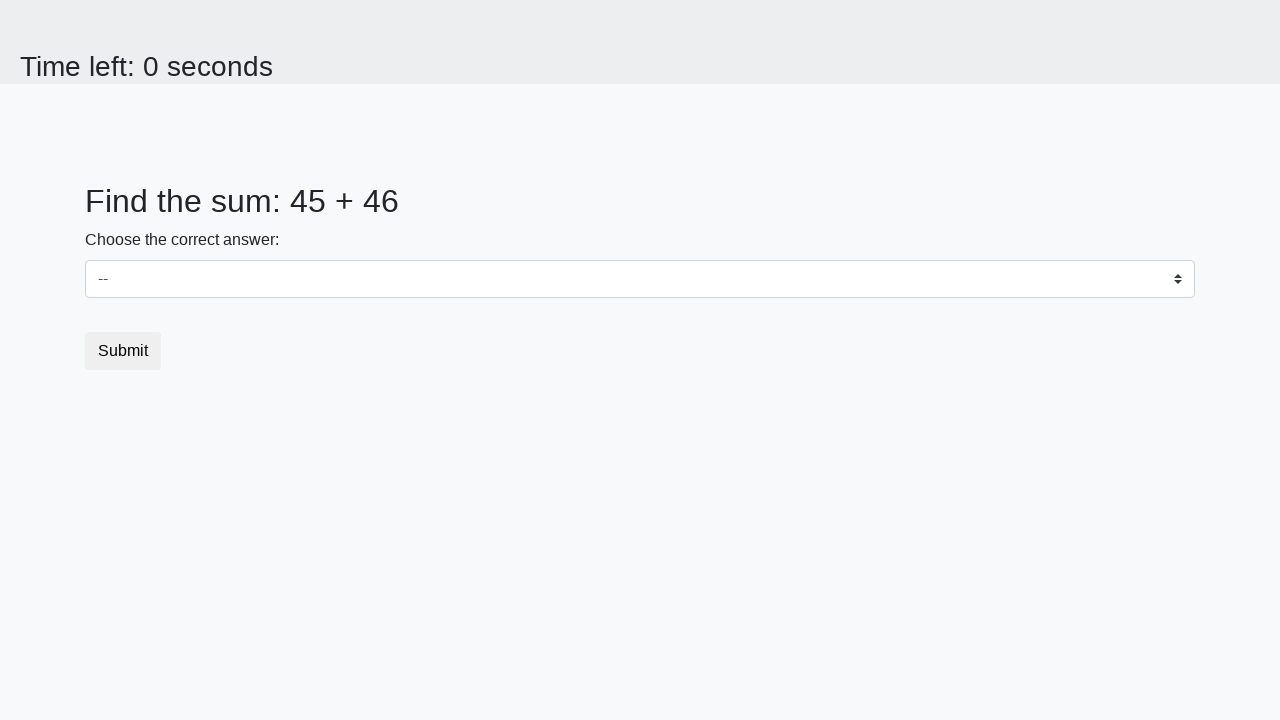

Retrieved second number from #num2 element
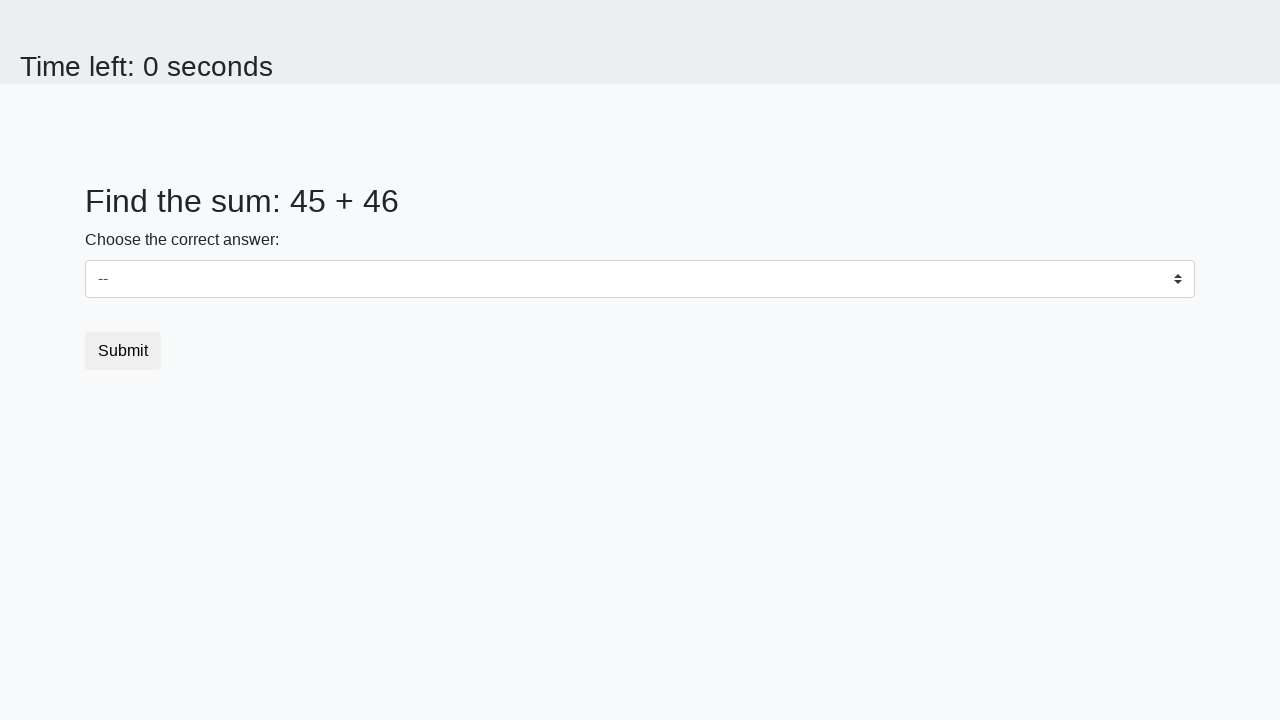

Calculated sum: 45 + 46 = 91
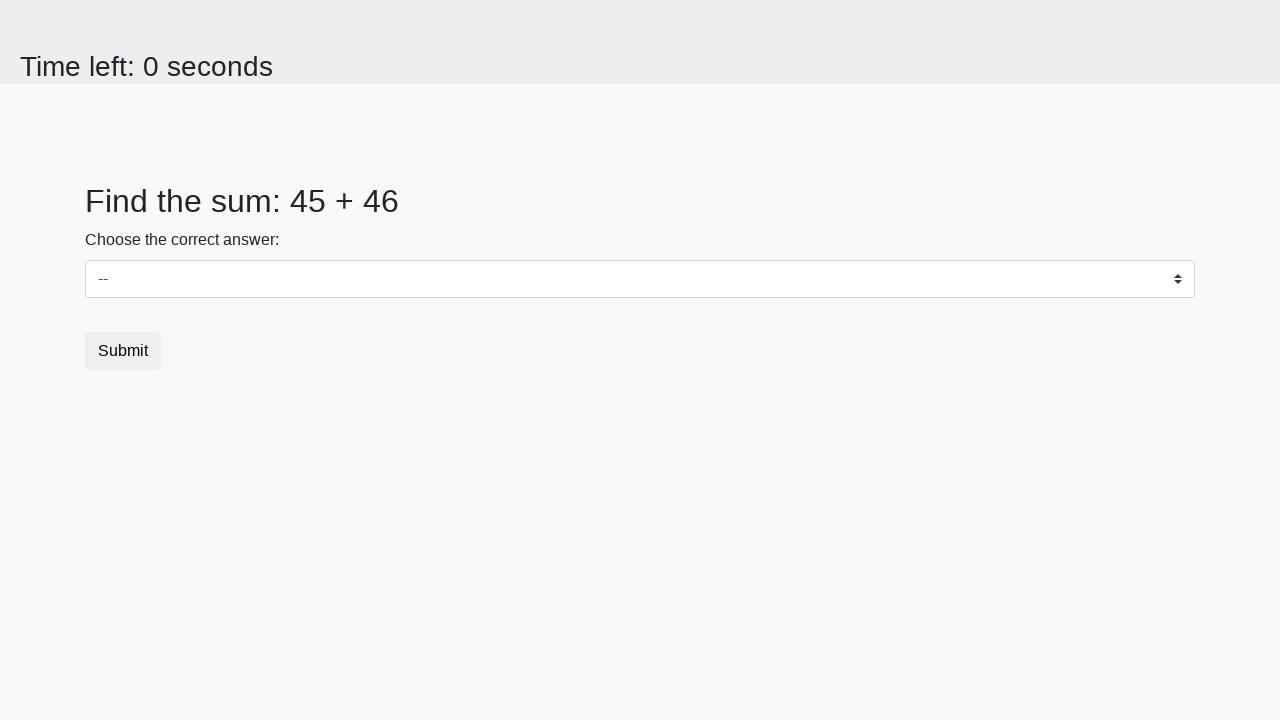

Selected dropdown option with value 91 on select
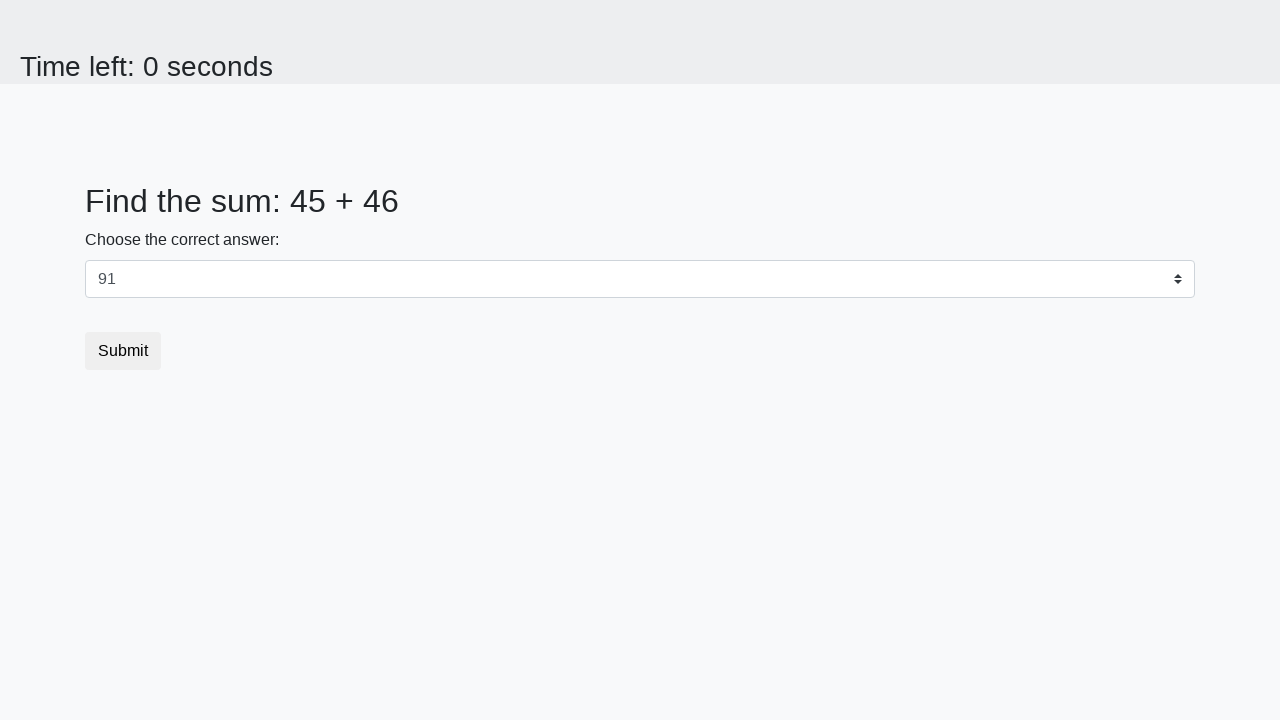

Clicked submit button to submit the form at (123, 351) on .btn
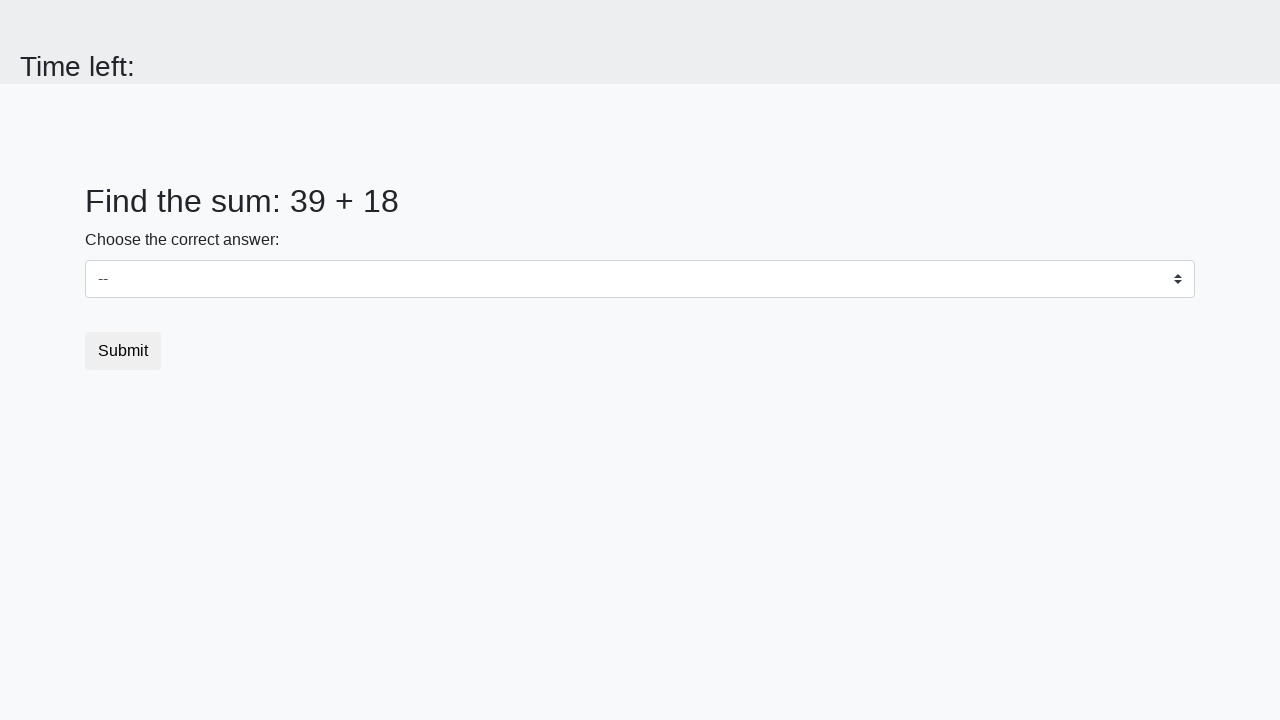

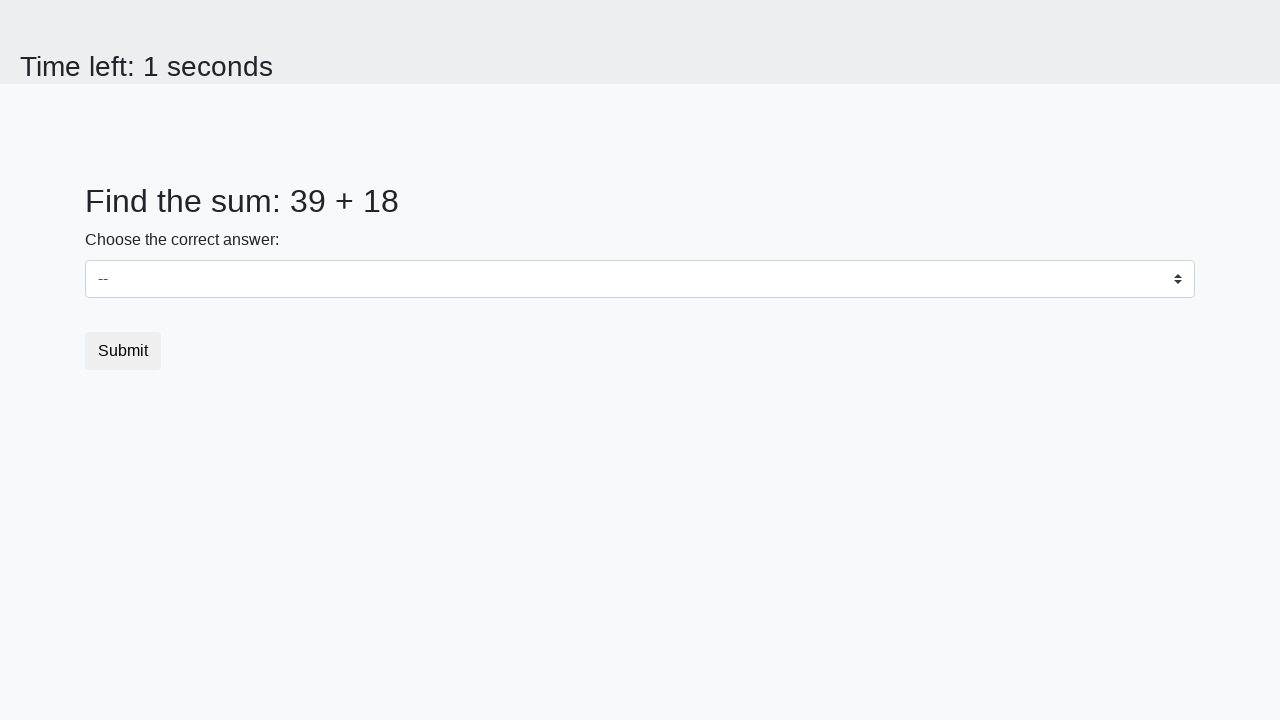